Tests navigation from the Training Support homepage to the About page by clicking the About Us link and verifying the page title changes.

Starting URL: https://training-support.net/

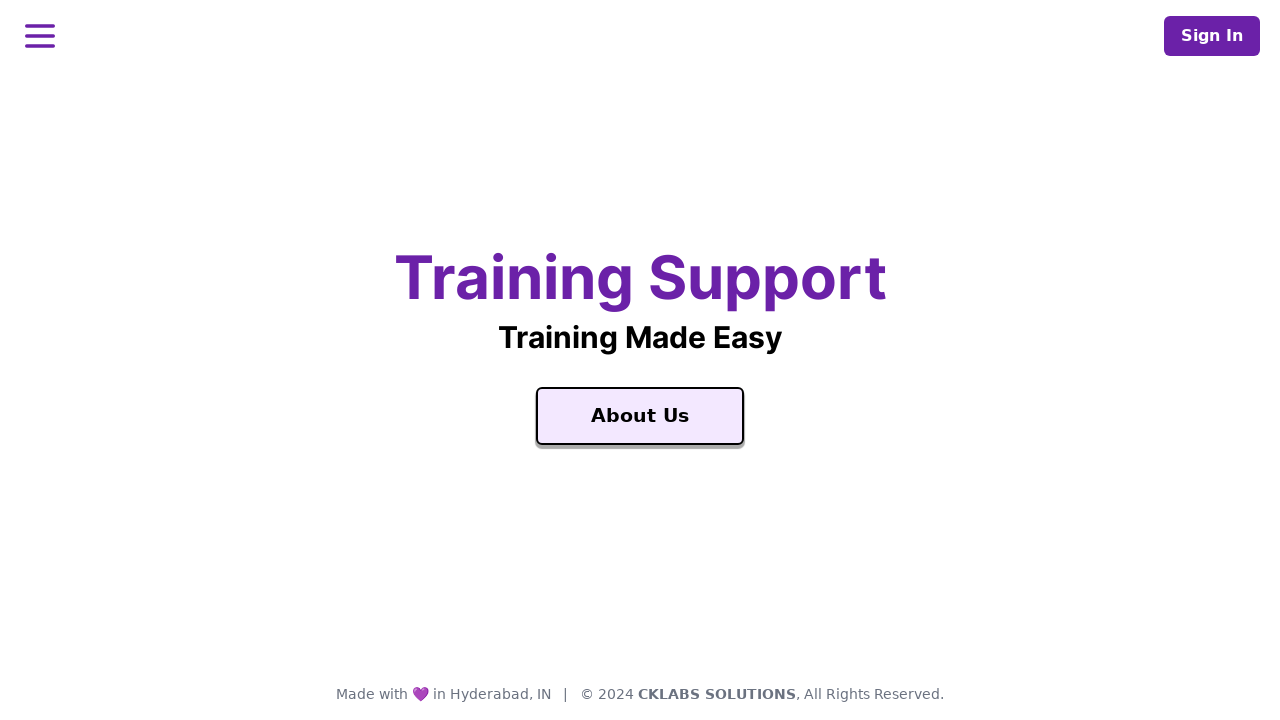

Verified homepage title is 'Training Support'
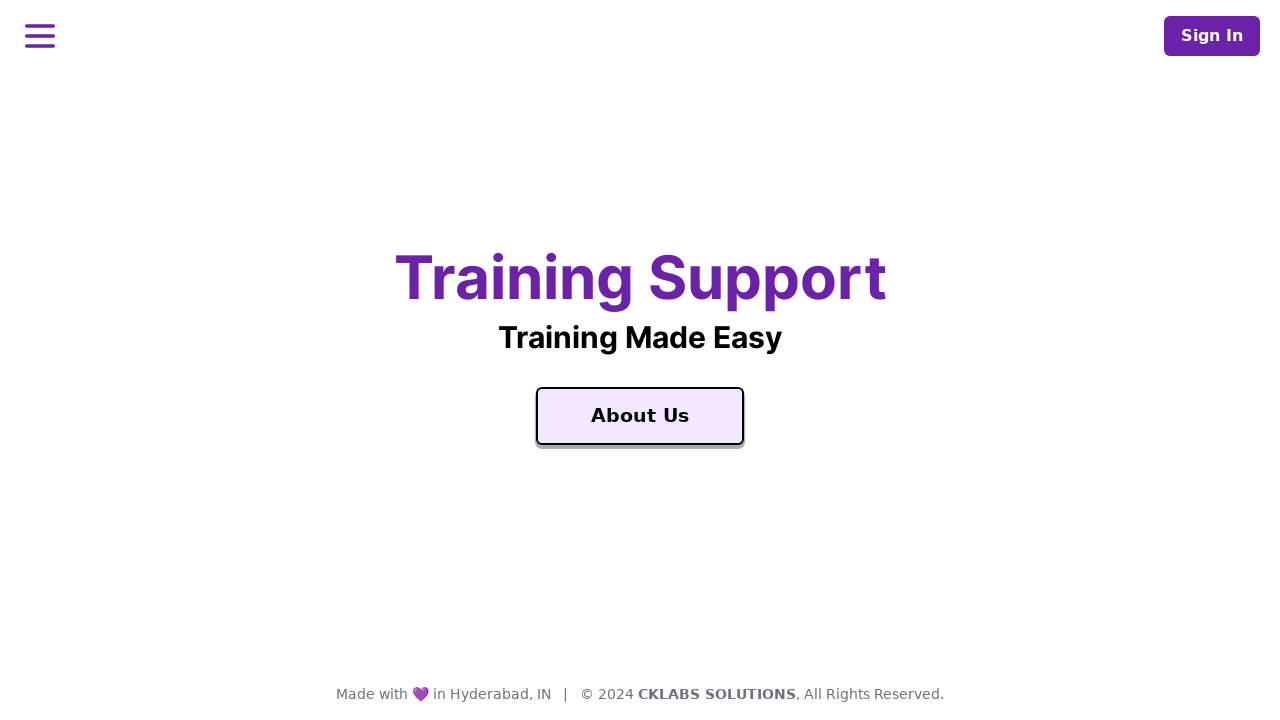

Clicked 'About us' link at (640, 416) on text=About us
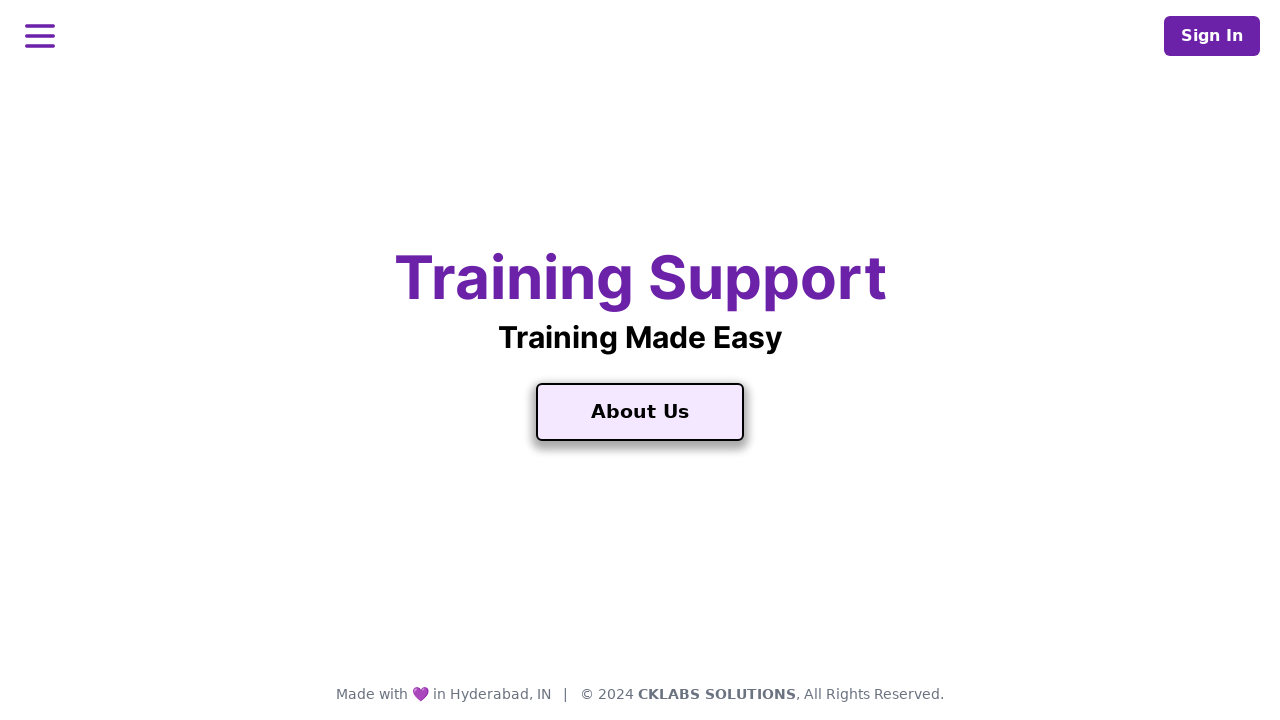

Waited for page to load (domcontentloaded)
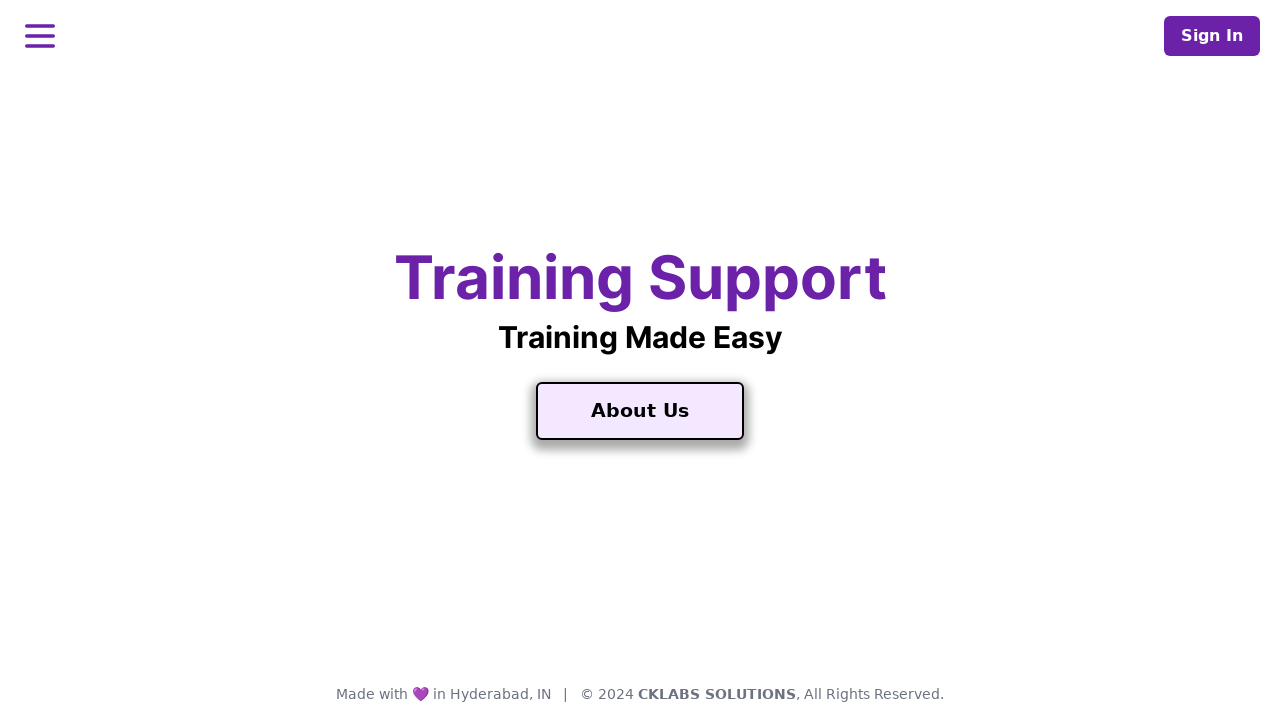

Verified About page title is 'About Training Support'
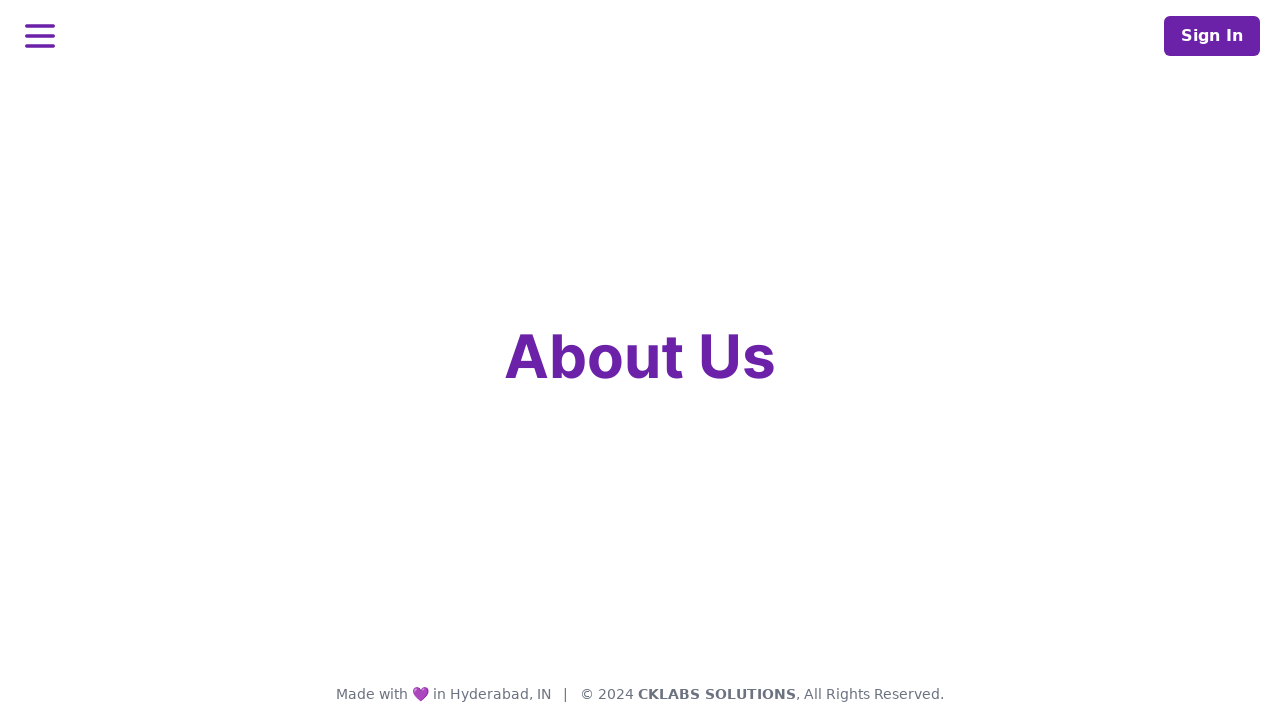

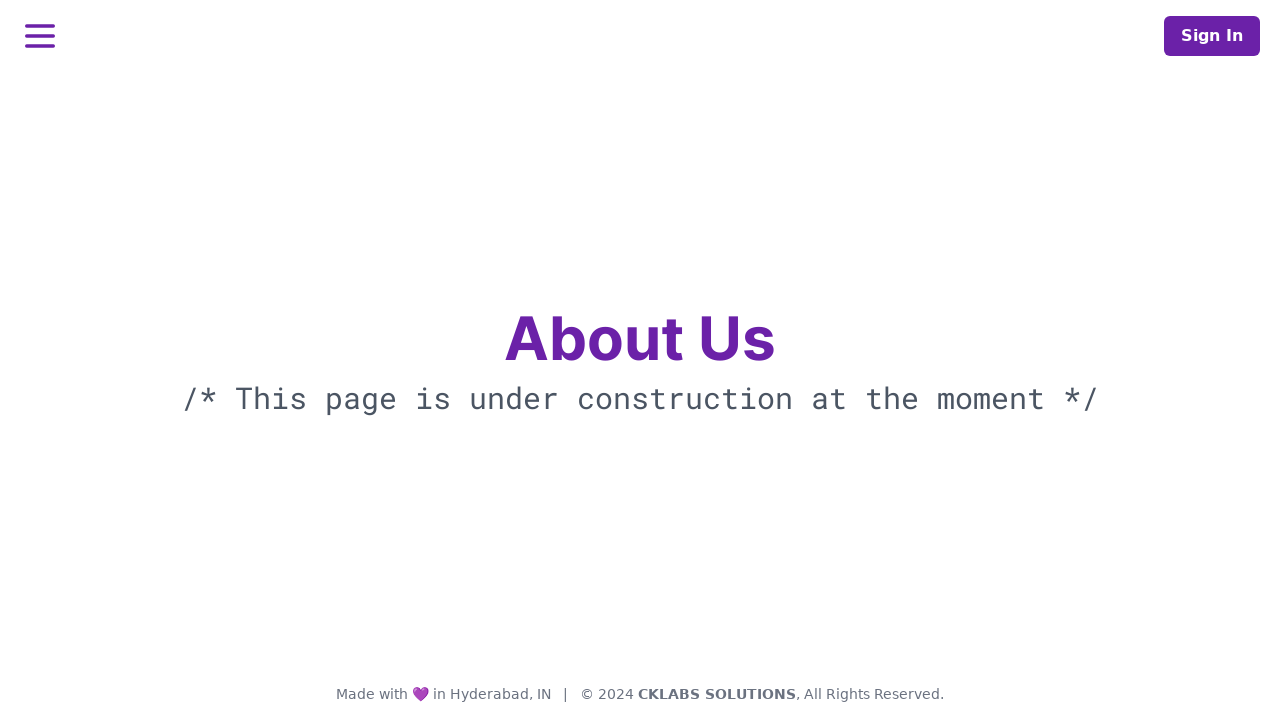